Navigates to EVA Air homepage and verifies the page loads successfully.

Starting URL: https://www.evaair.com/zh-tw/

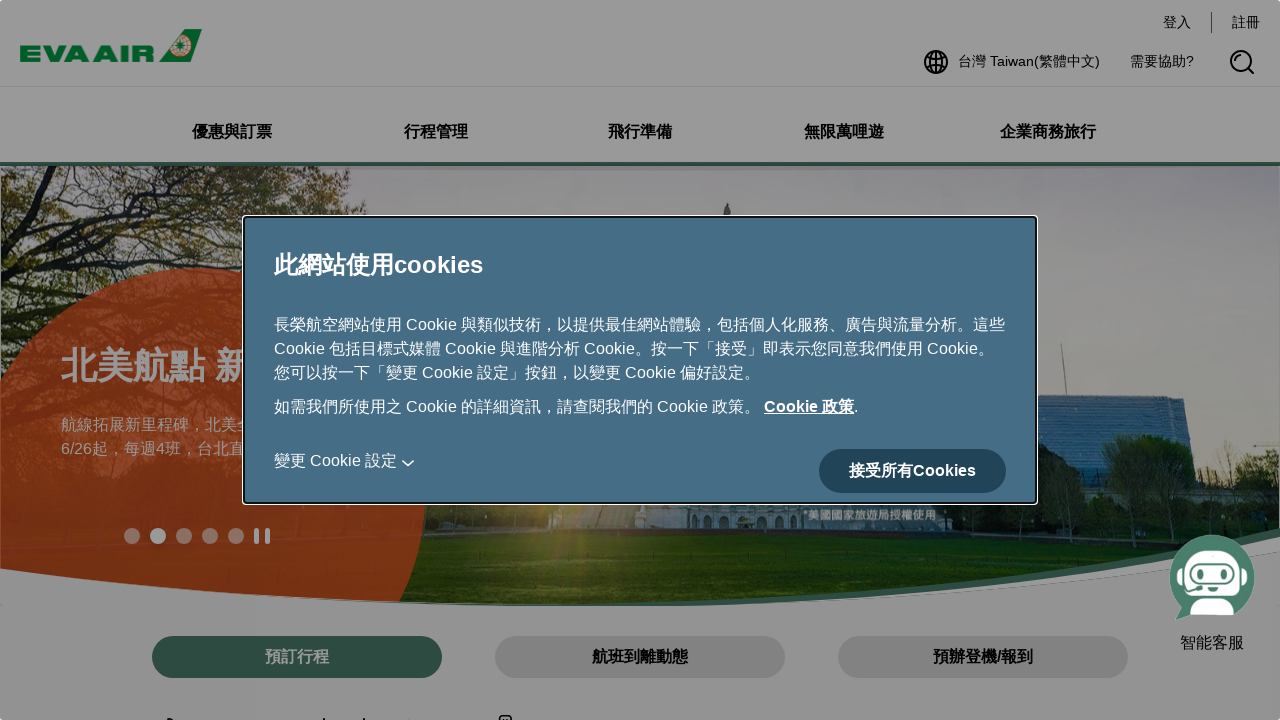

EVA Air homepage loaded successfully (domcontentloaded state reached)
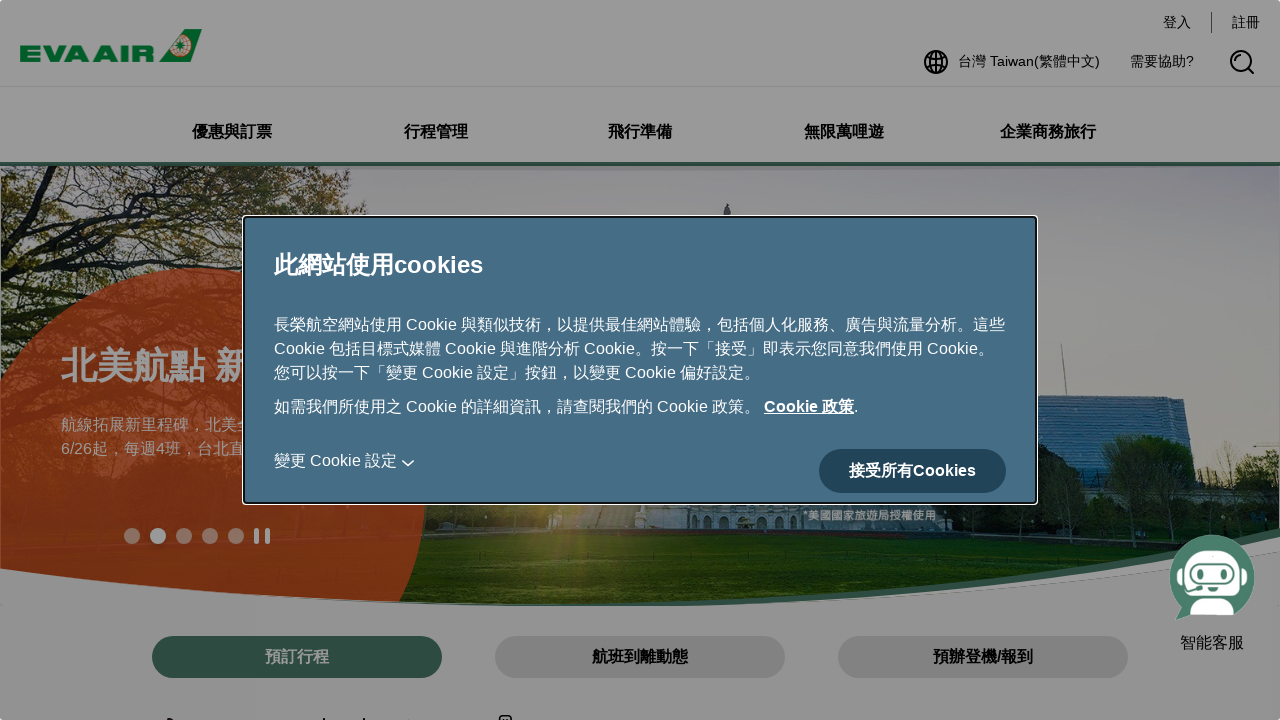

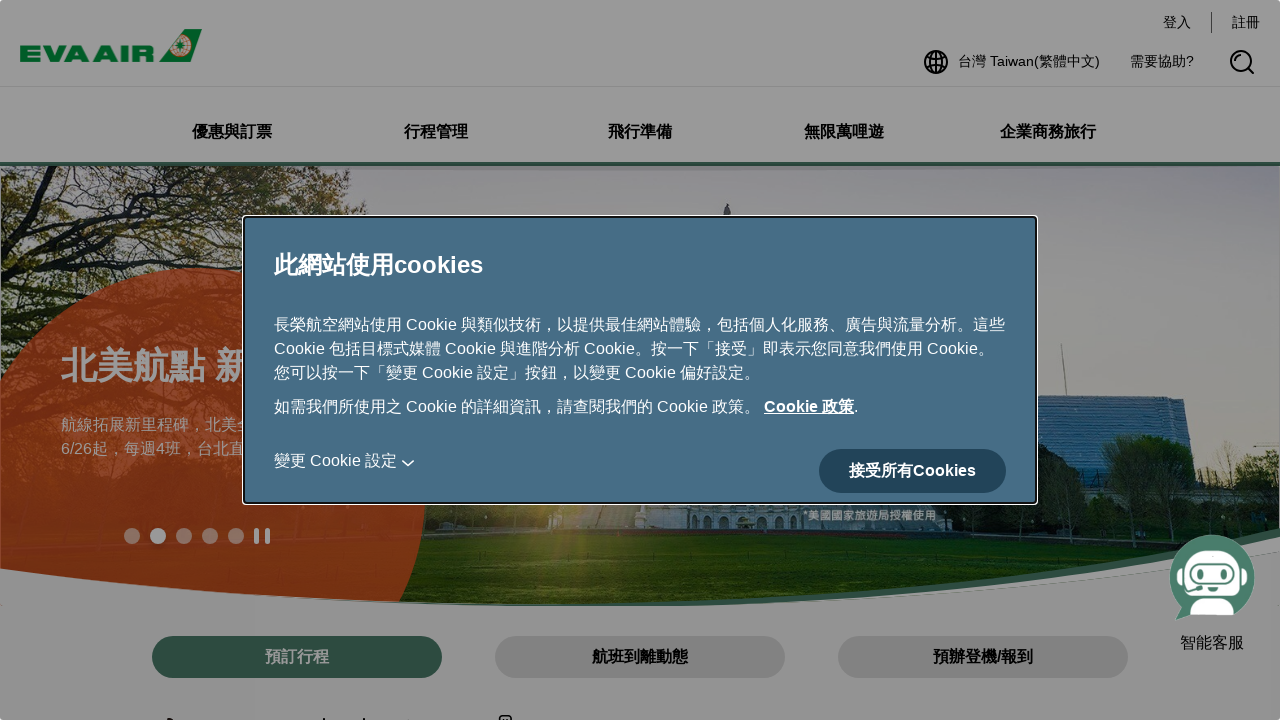